Tests the Demo Blaze website by verifying the logo is displayed on the homepage

Starting URL: https://www.demoblaze.com/

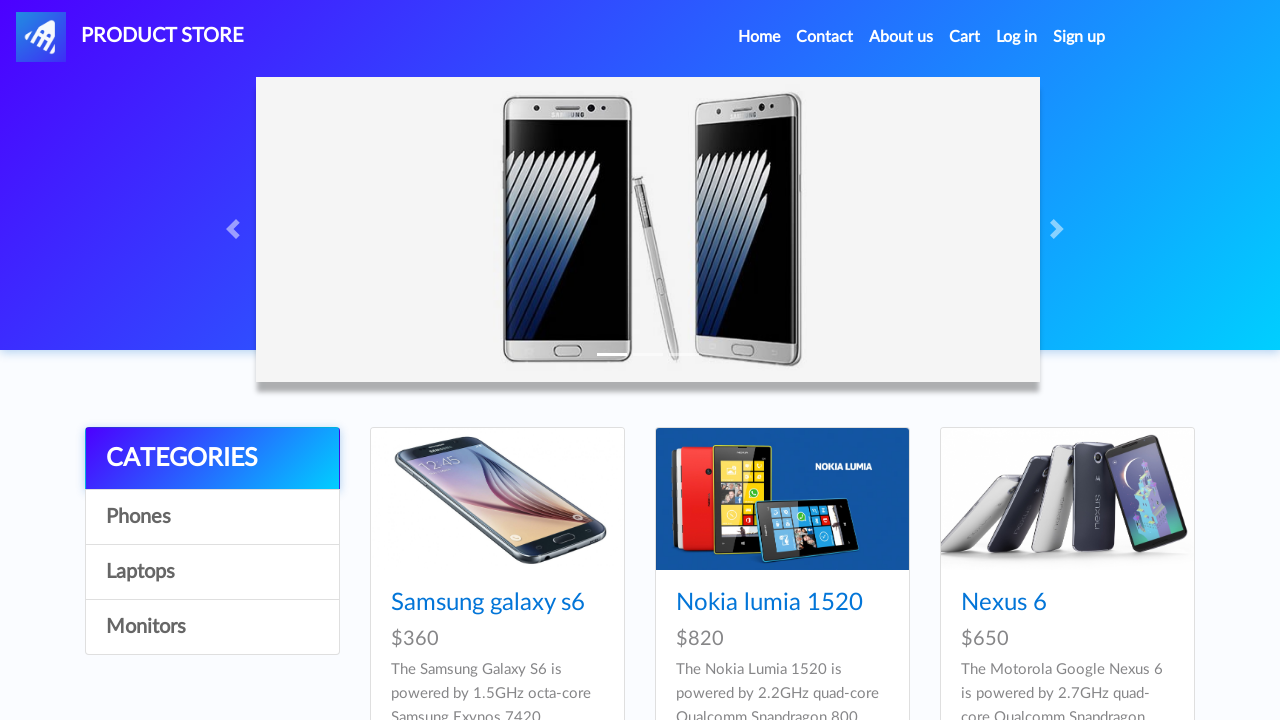

Located the Demo Blaze logo element
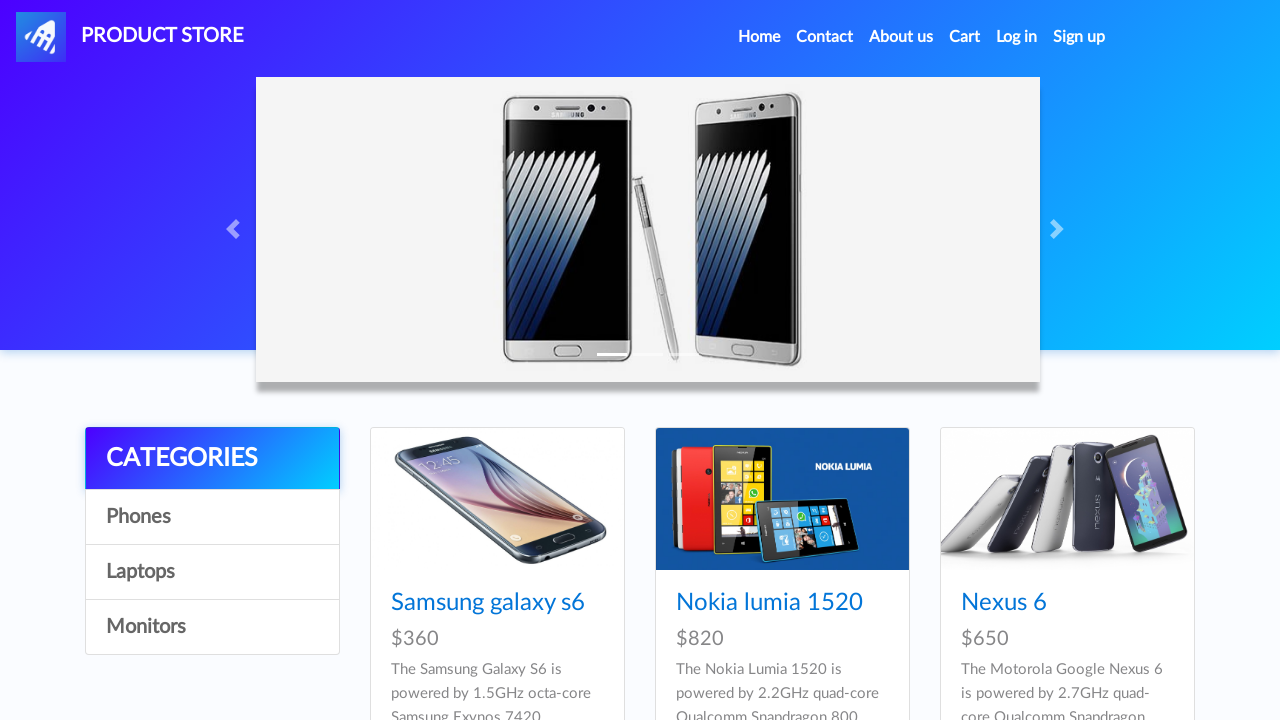

Verified logo visibility status
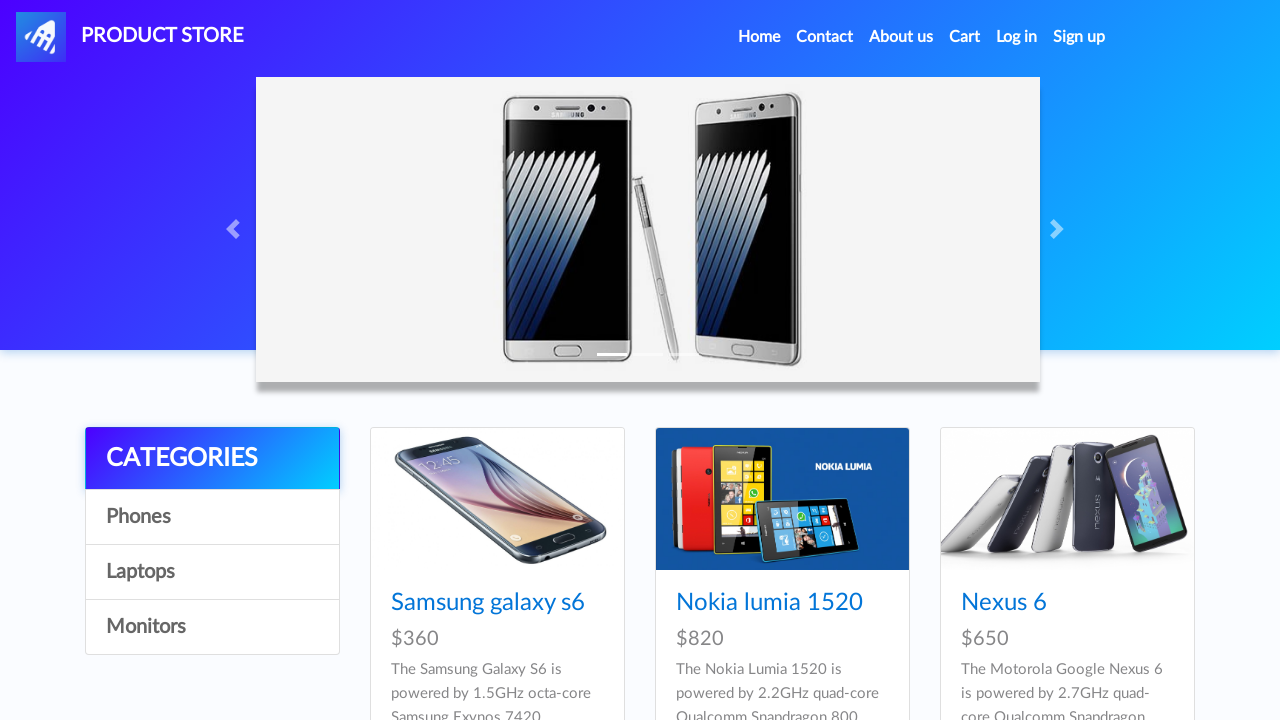

Logo is displayed on the homepage
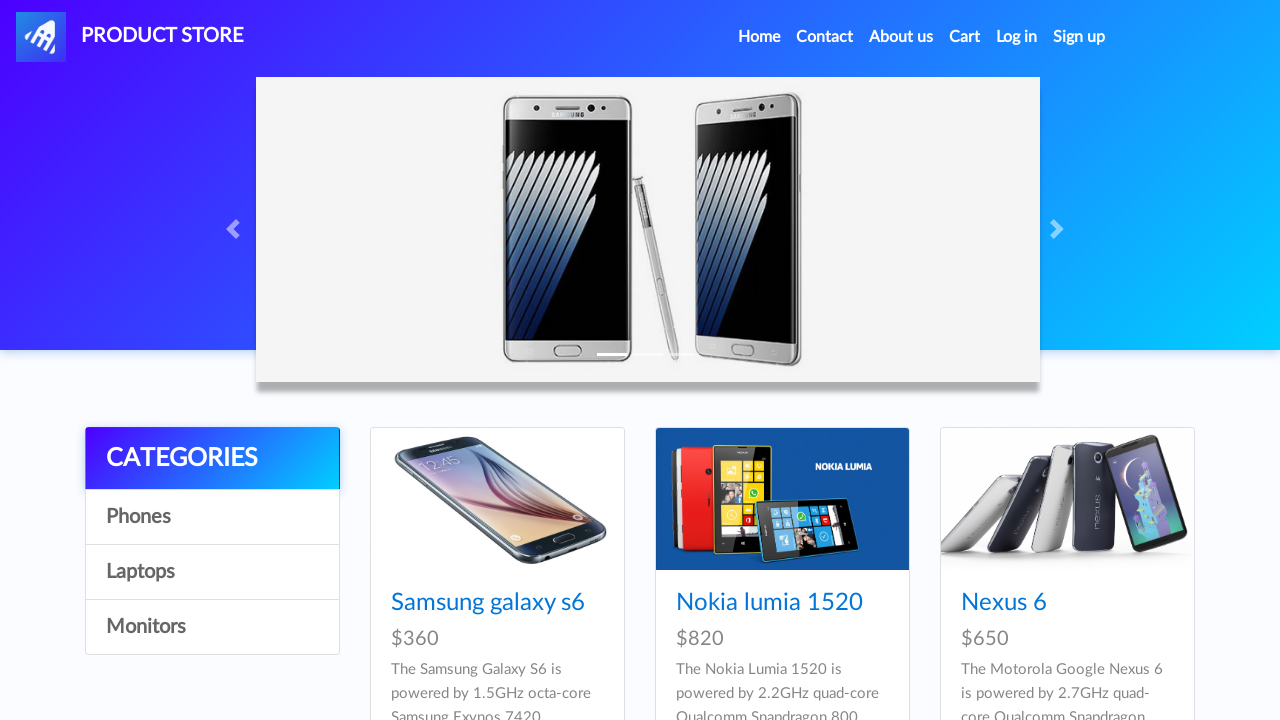

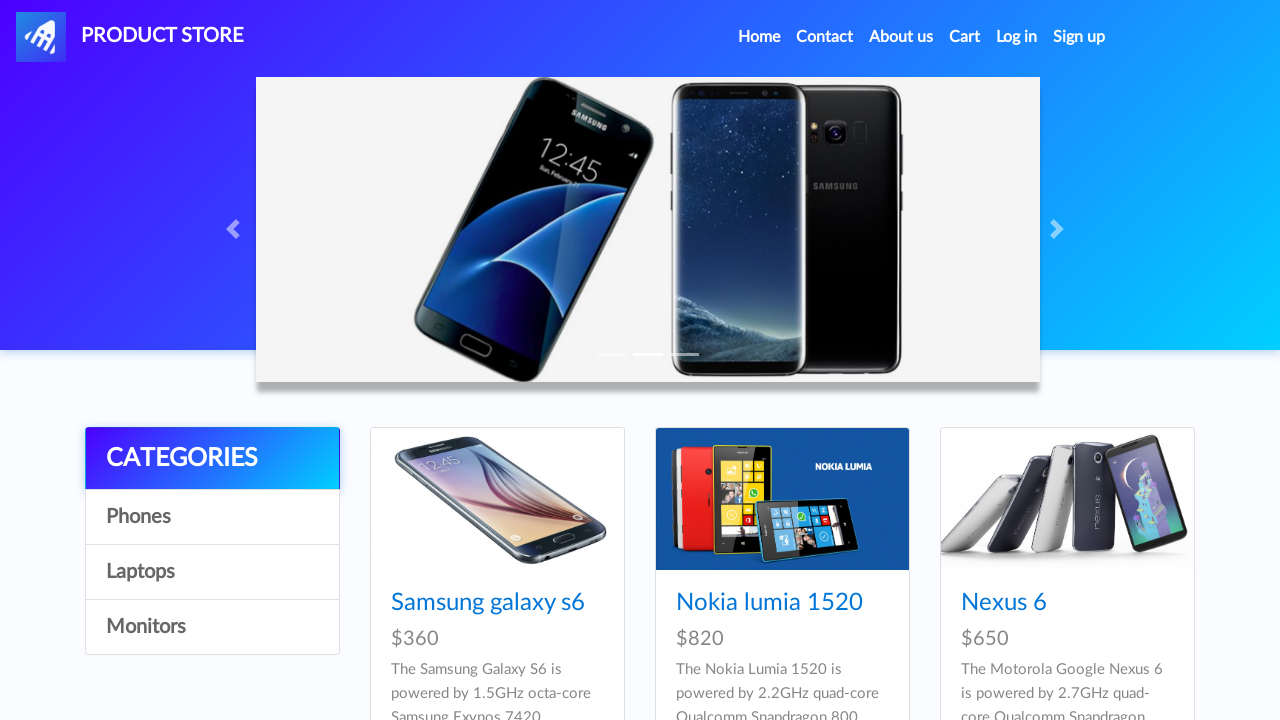